Tests the Python.org website search functionality by entering a search query "pycon" and submitting the search form

Starting URL: https://www.python.org

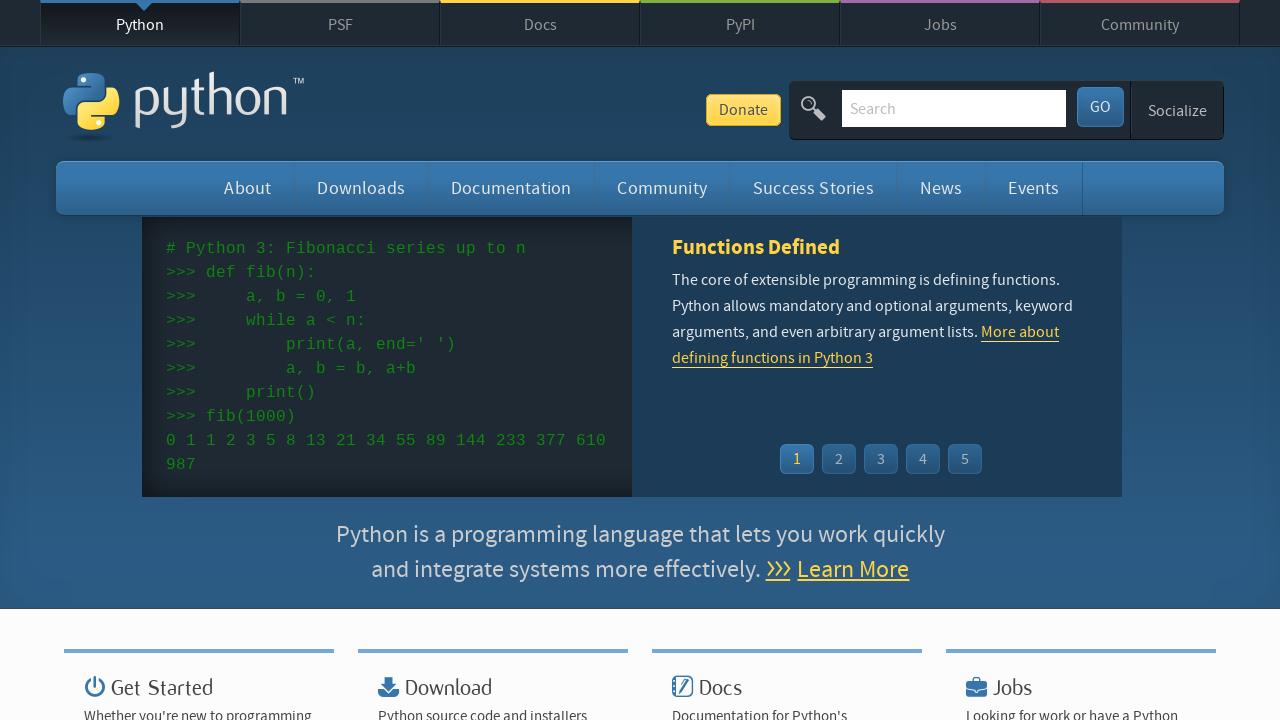

Verified 'Python' is present in page title
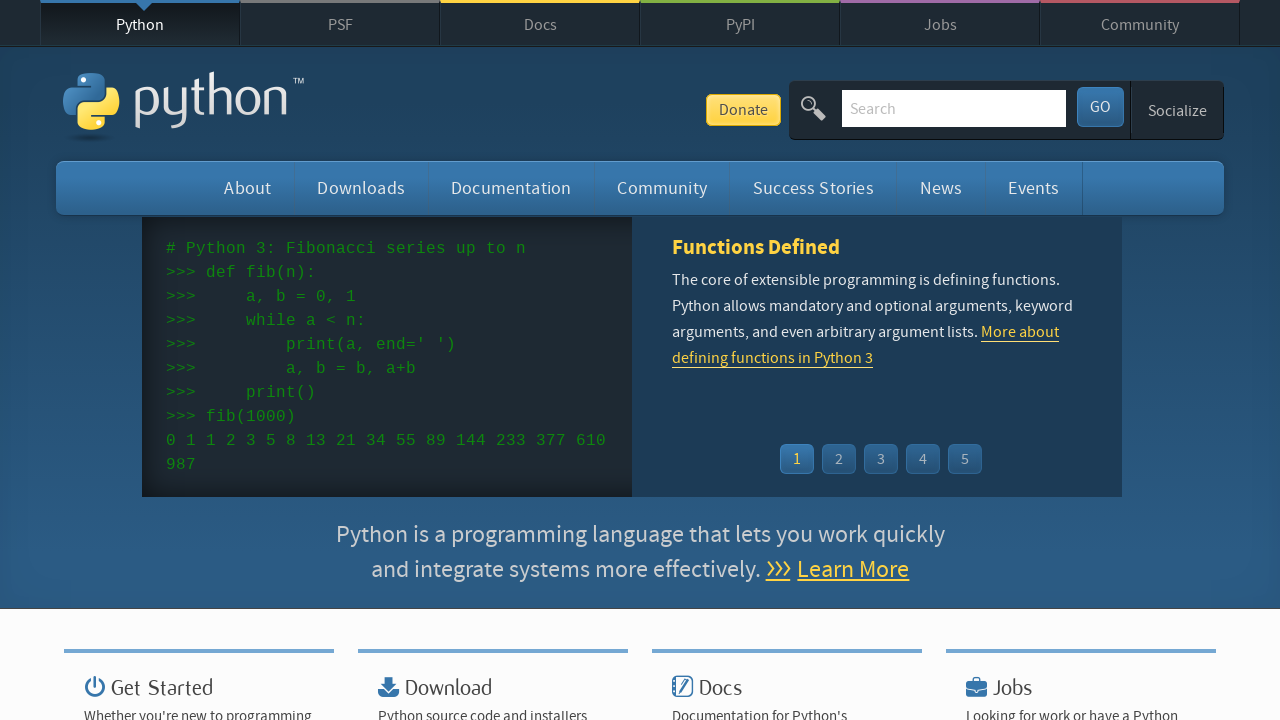

Filled search field with 'pycon' query on input[name='q']
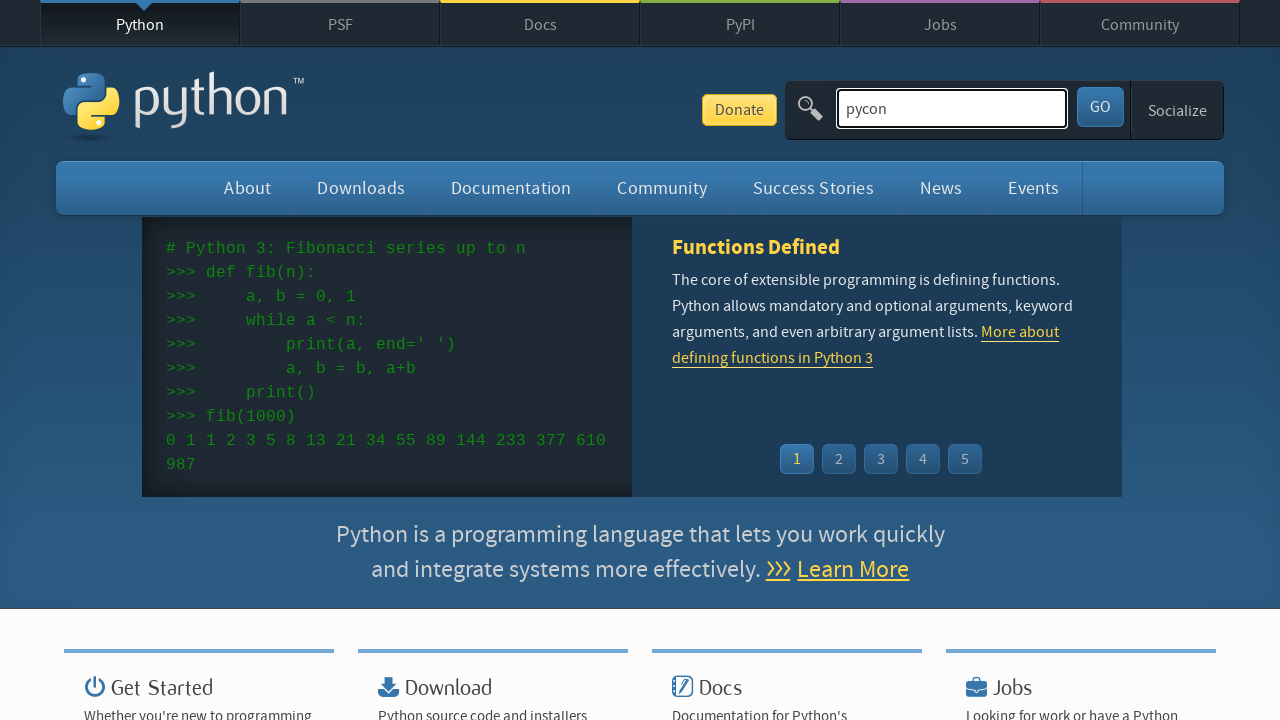

Pressed Enter to submit search form on input[name='q']
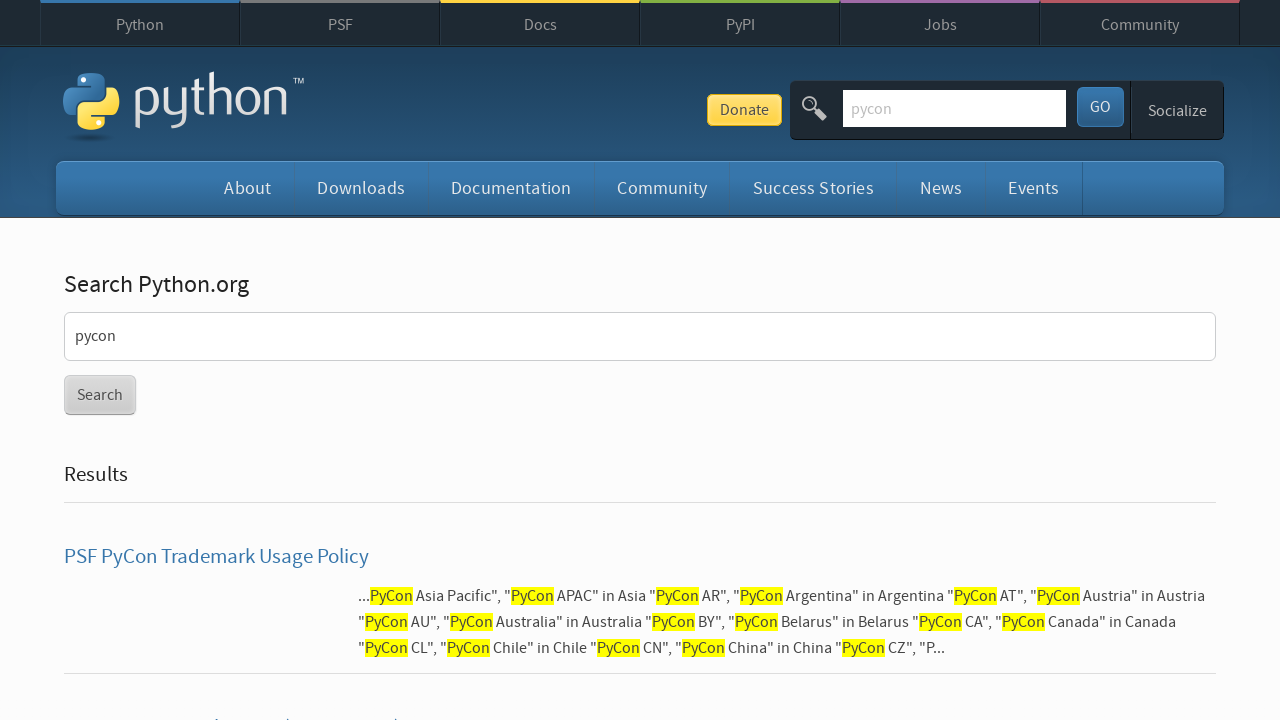

Search results page loaded and network idle
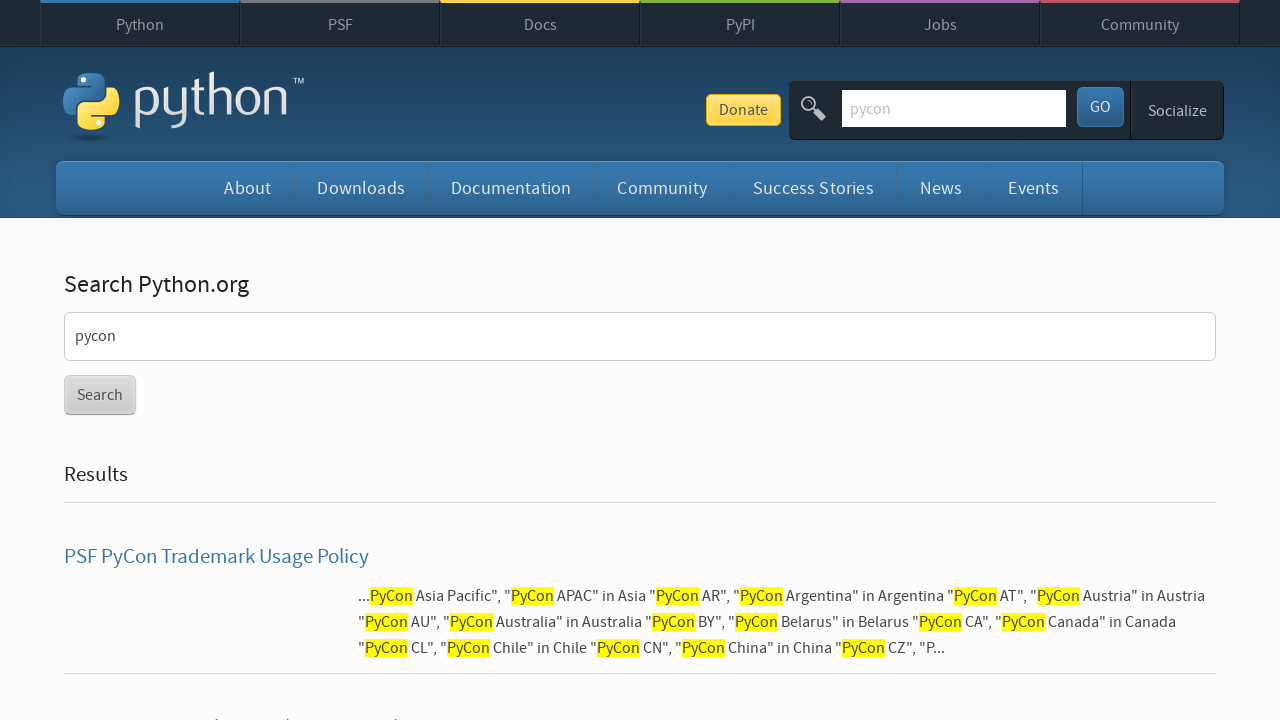

Verified search returned results (no 'No results found' message)
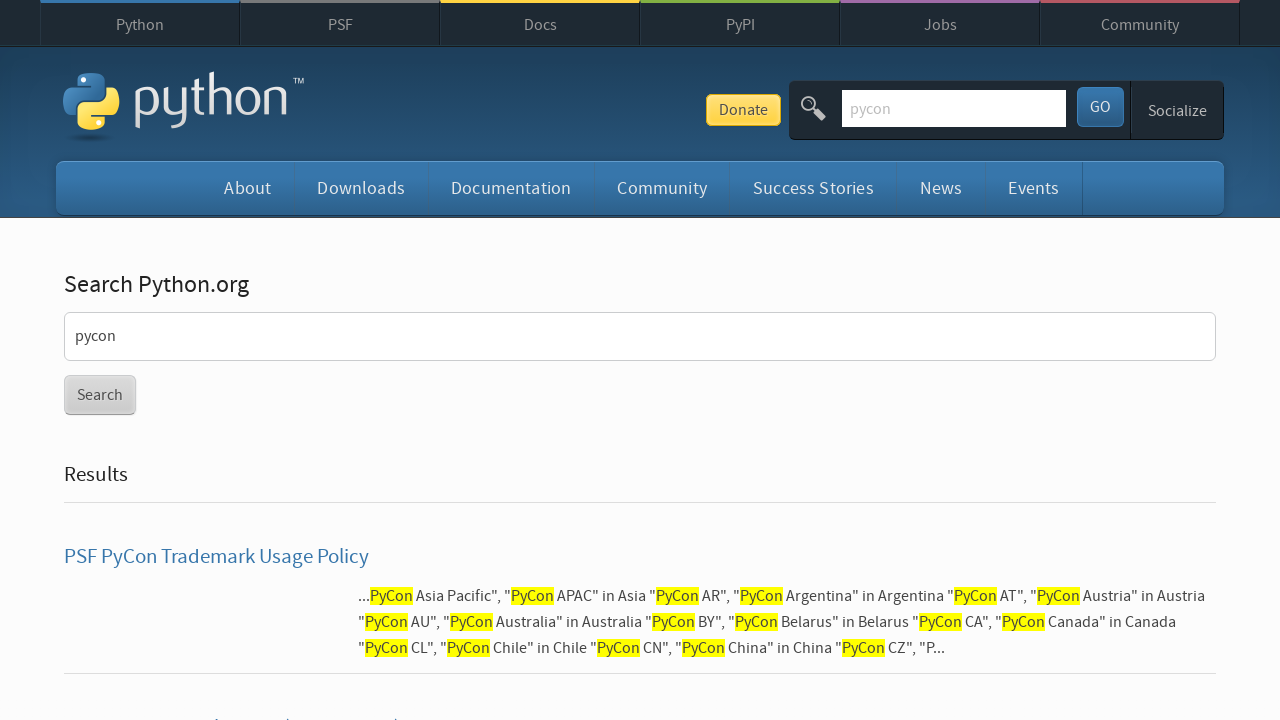

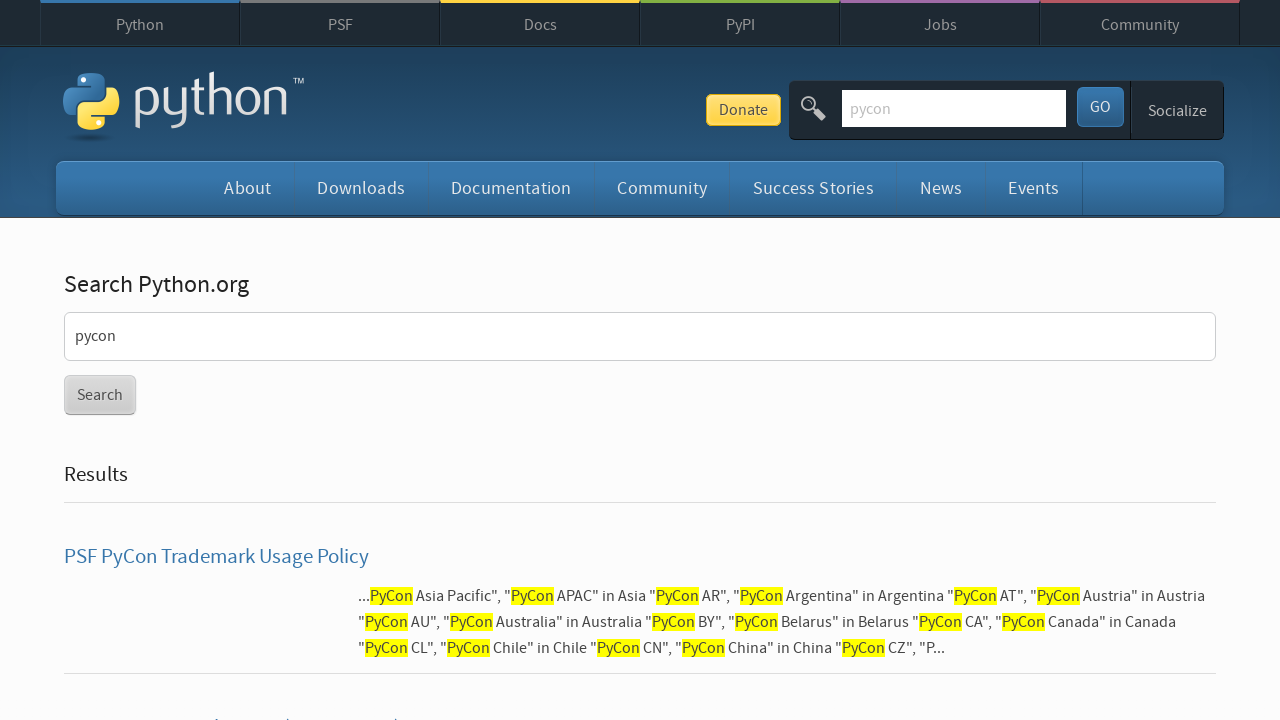